Tests right-click context menu functionality by right-clicking an element, selecting an option from the context menu, and handling the resulting alert dialog

Starting URL: https://swisnl.github.io/jQuery-contextMenu/demo.html

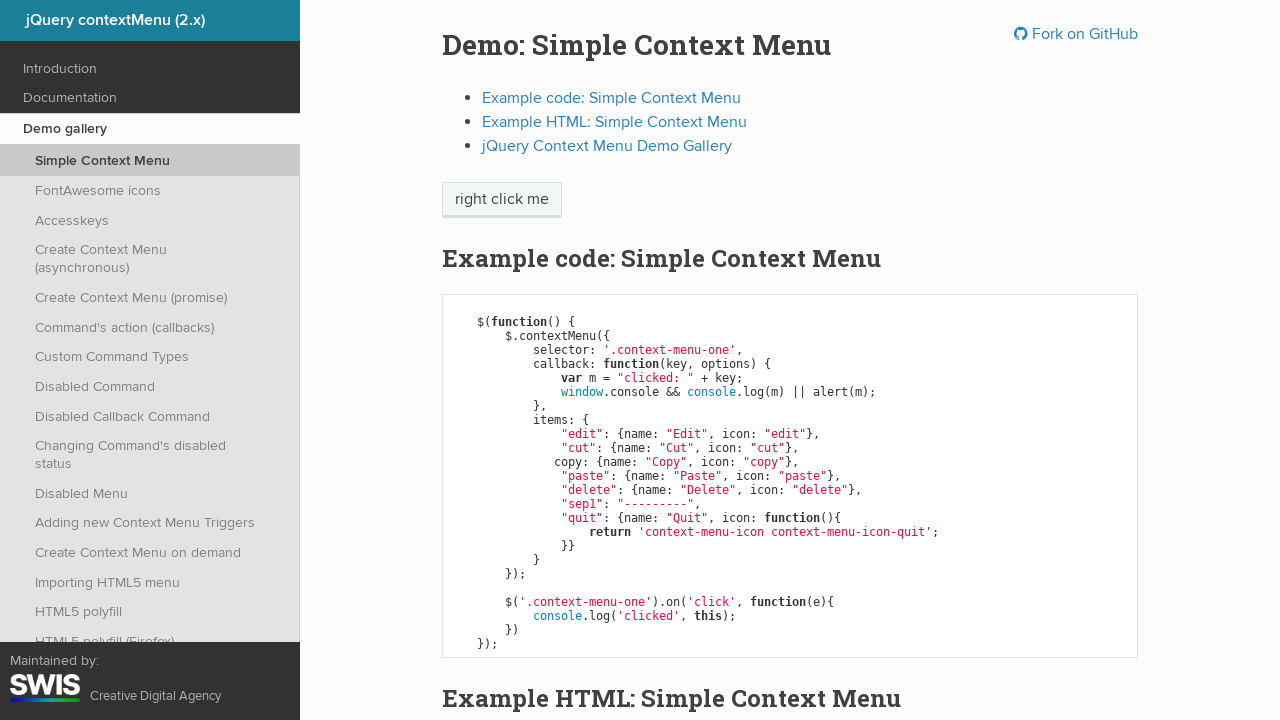

Right-clicked on 'right click me' element to open context menu at (502, 200) on //span[contains(text(),'right click me')]
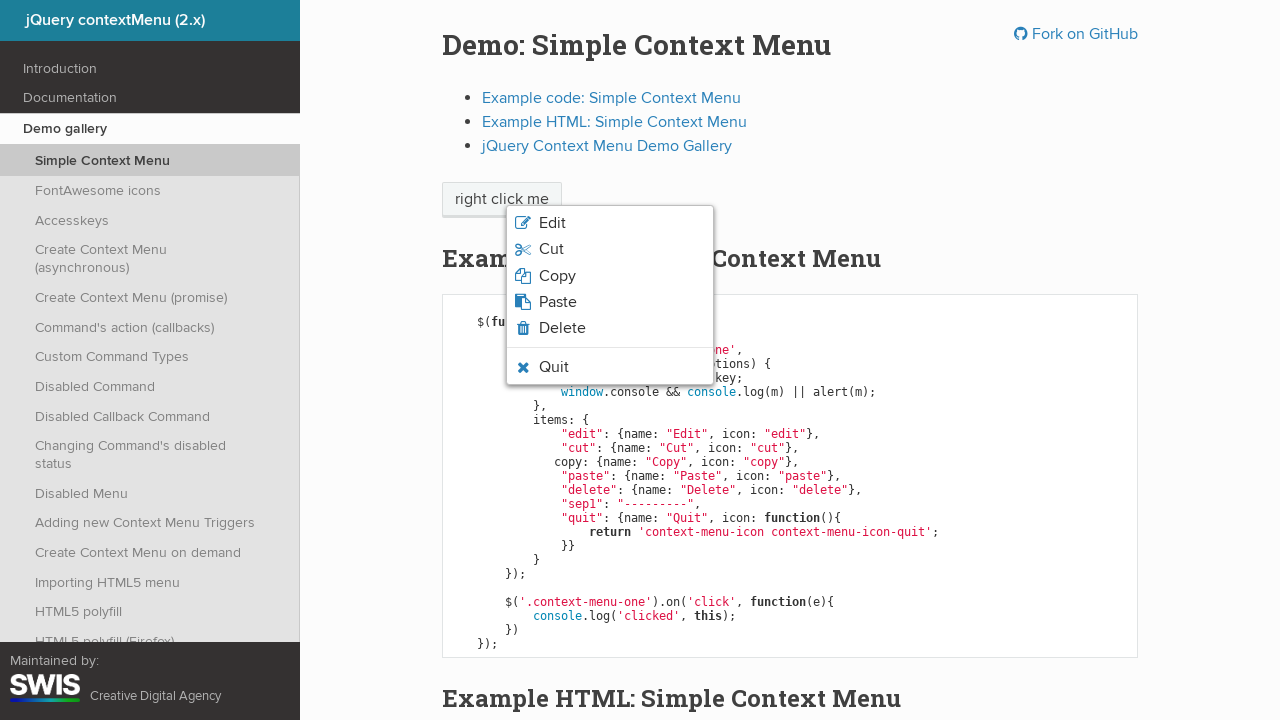

Clicked third option in context menu at (557, 276) on xpath=//body/ul[1]/li[3]/span[1]
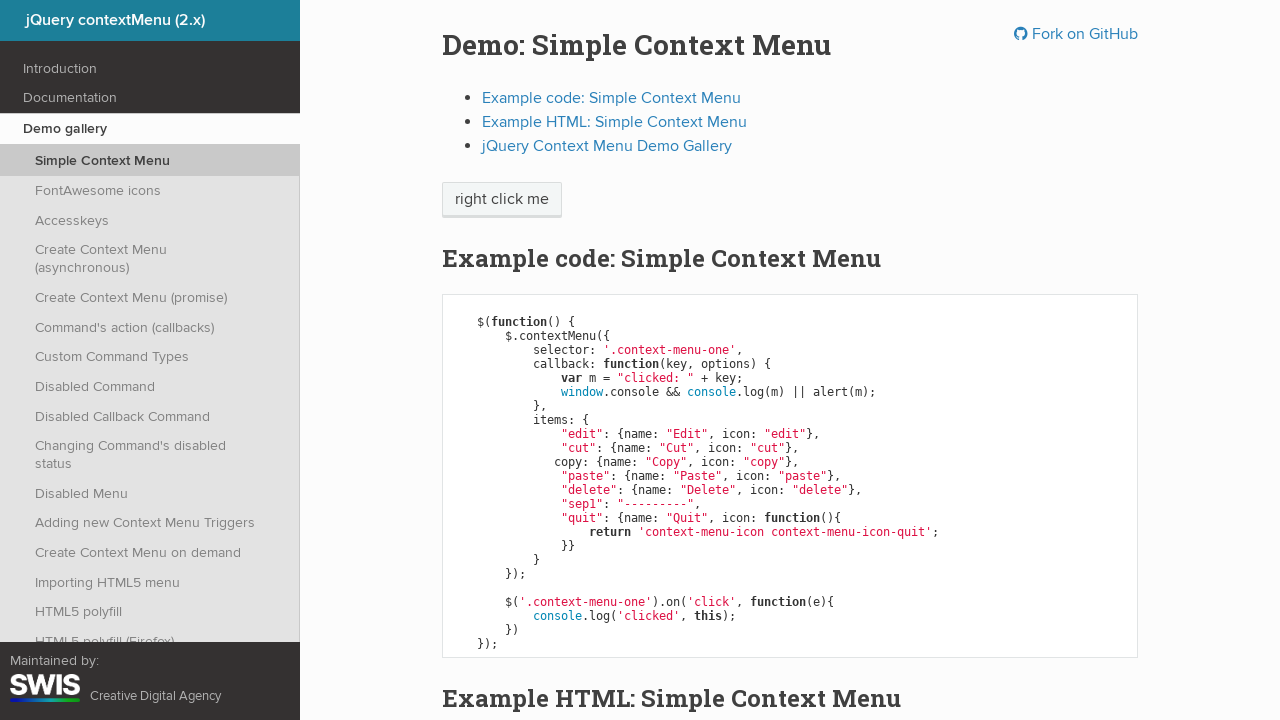

Set up dialog handler to accept alerts
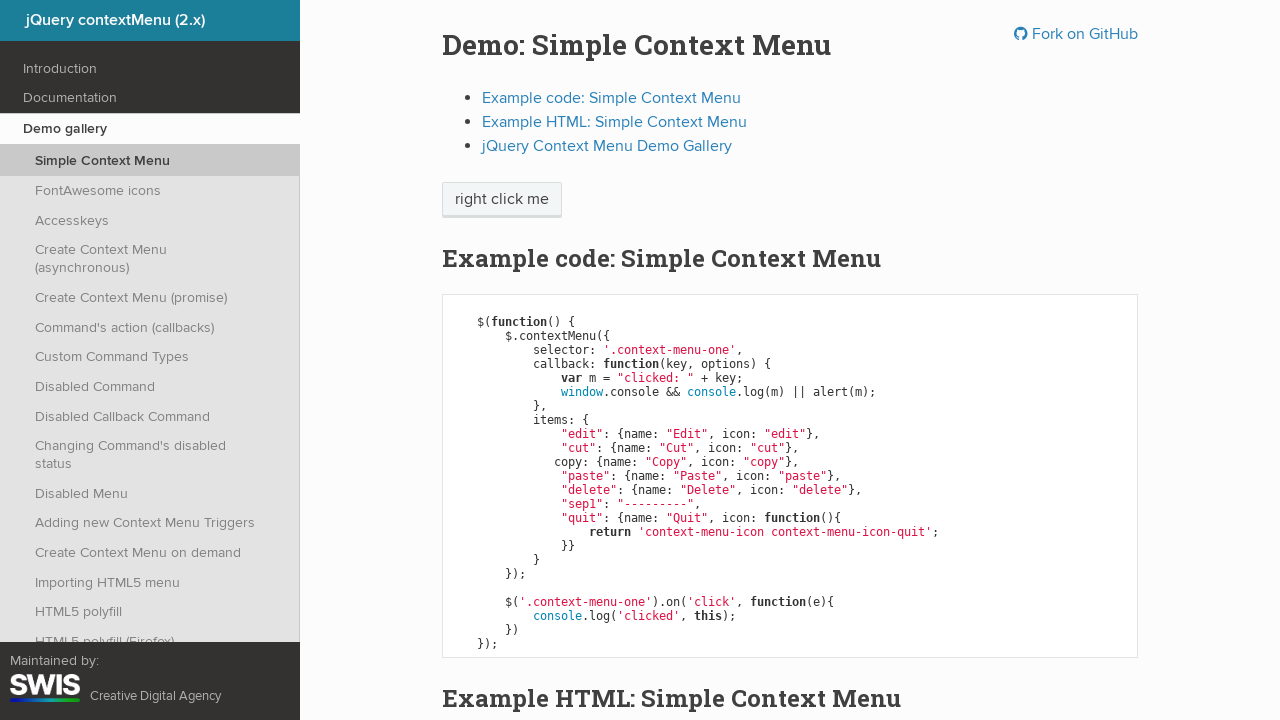

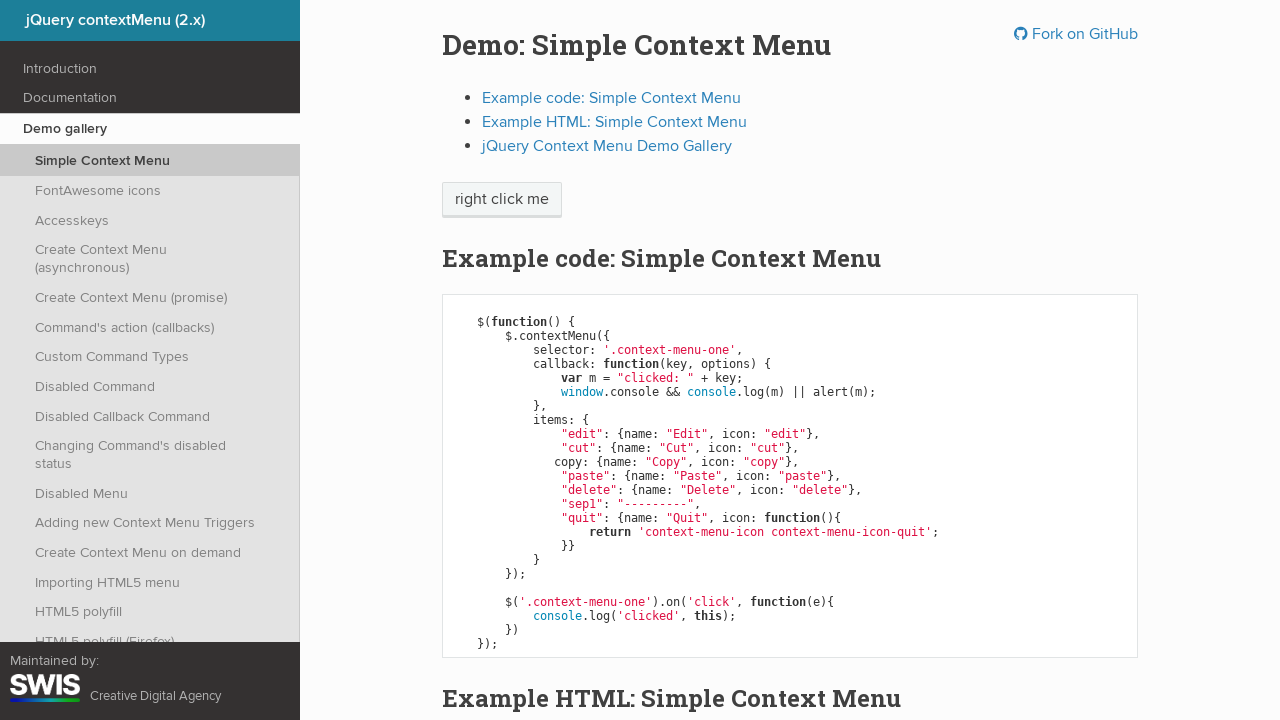